Tests that the currently applied filter link is highlighted with a selected class

Starting URL: https://demo.playwright.dev/todomvc

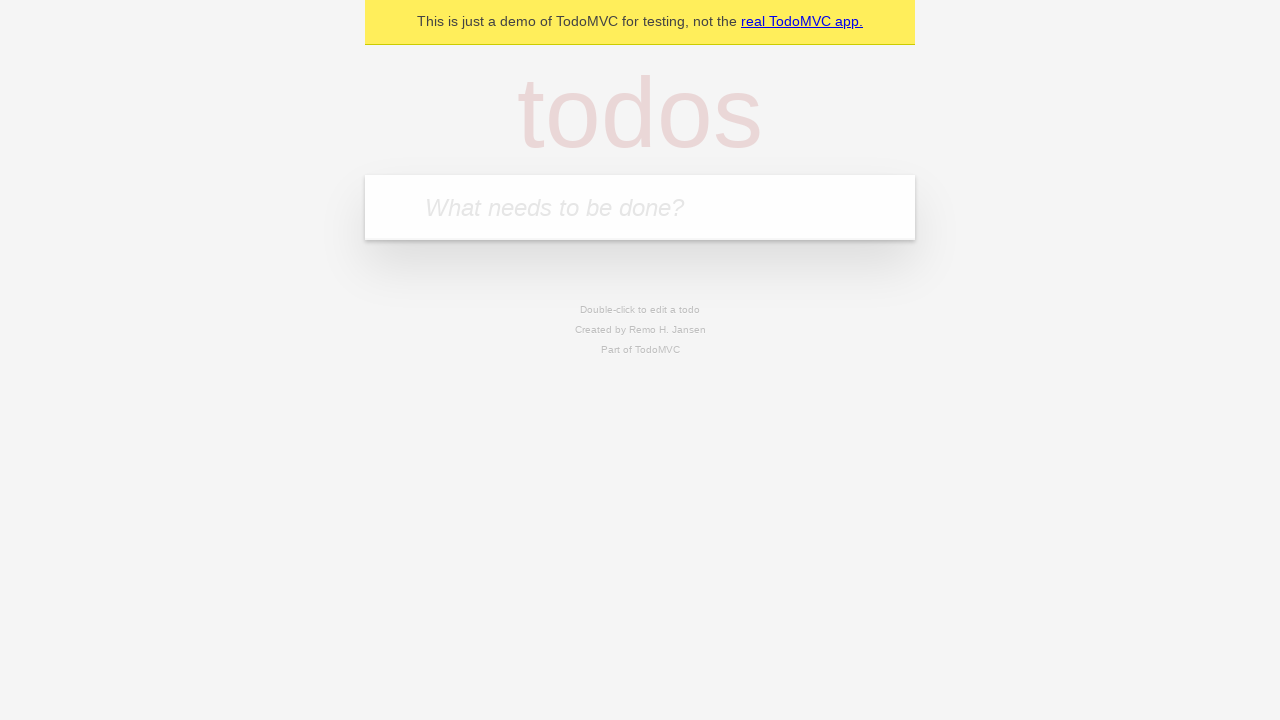

Filled new todo input with 'Book doctor appointment' on .new-todo
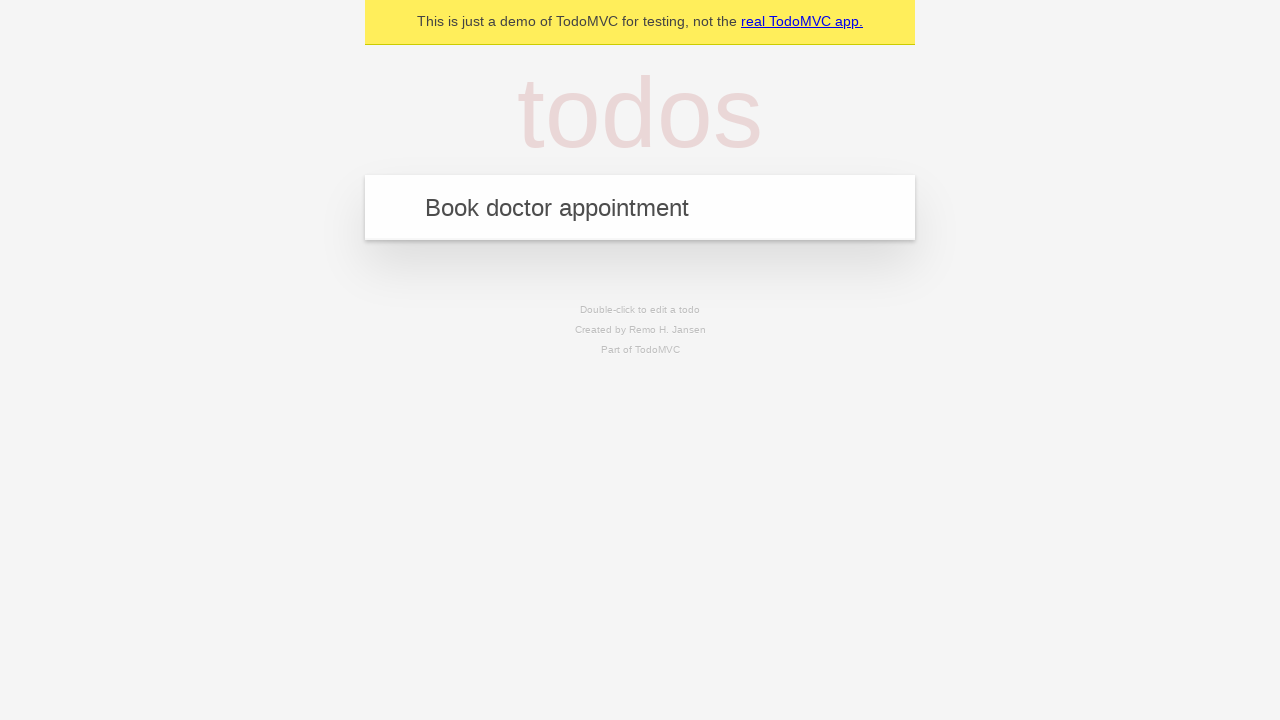

Pressed Enter to create first todo
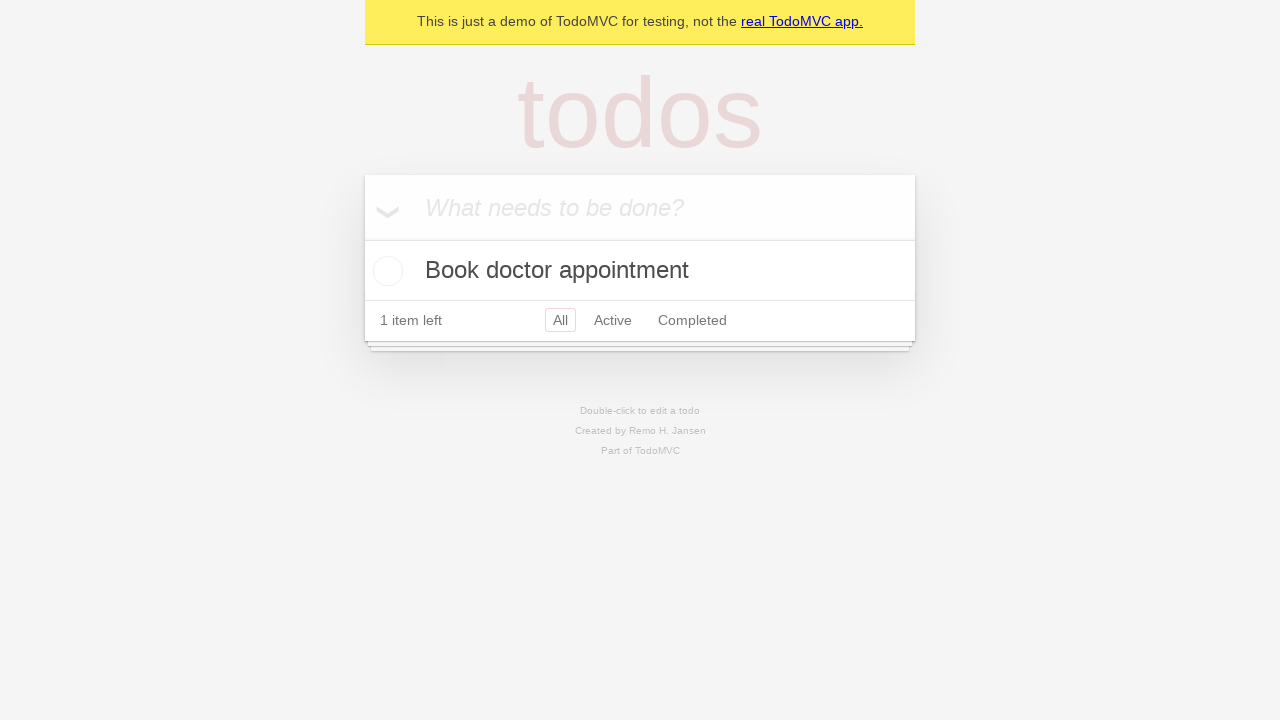

Filled new todo input with 'Buy birthday gift for Mom' on .new-todo
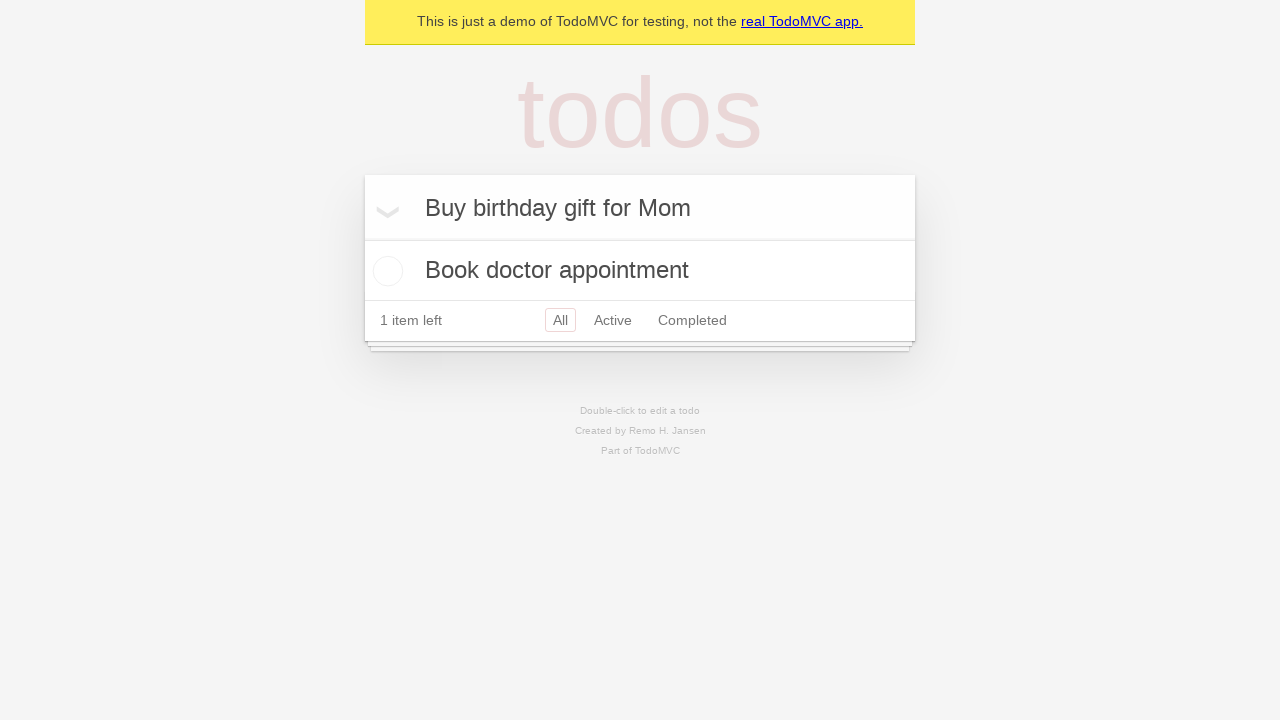

Pressed Enter to create second todo
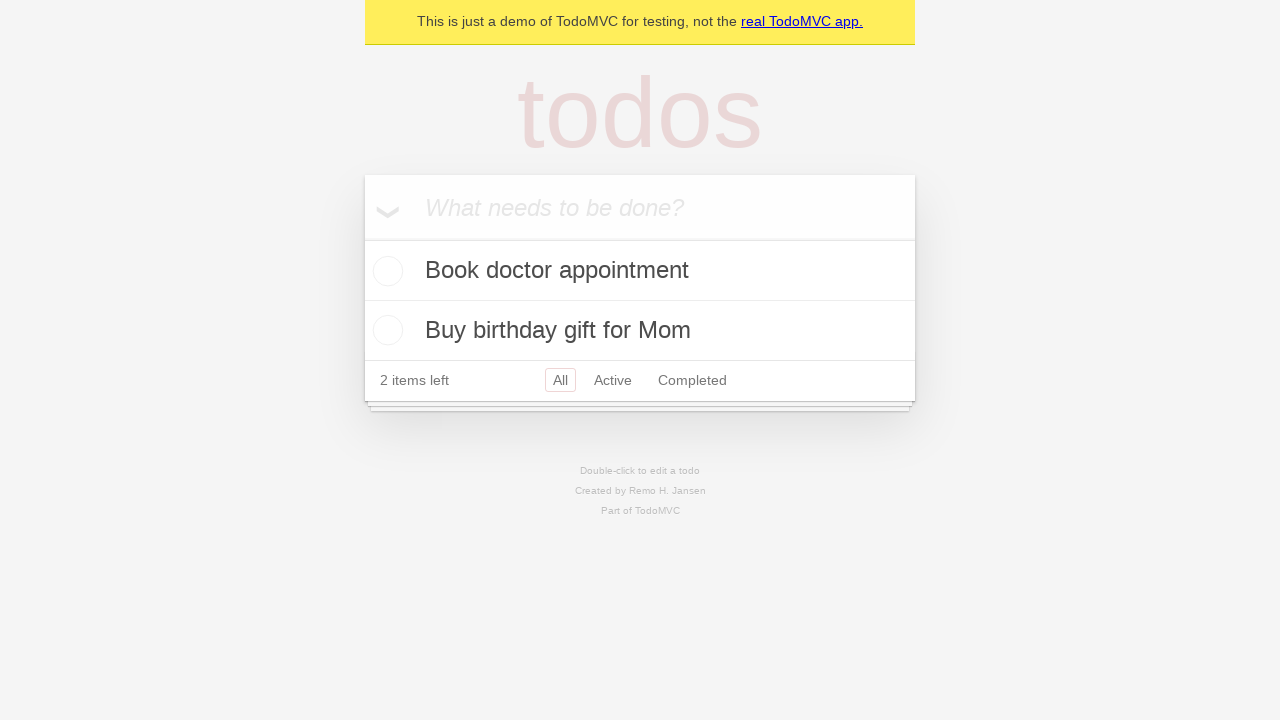

Filled new todo input with 'Find place for vacation' on .new-todo
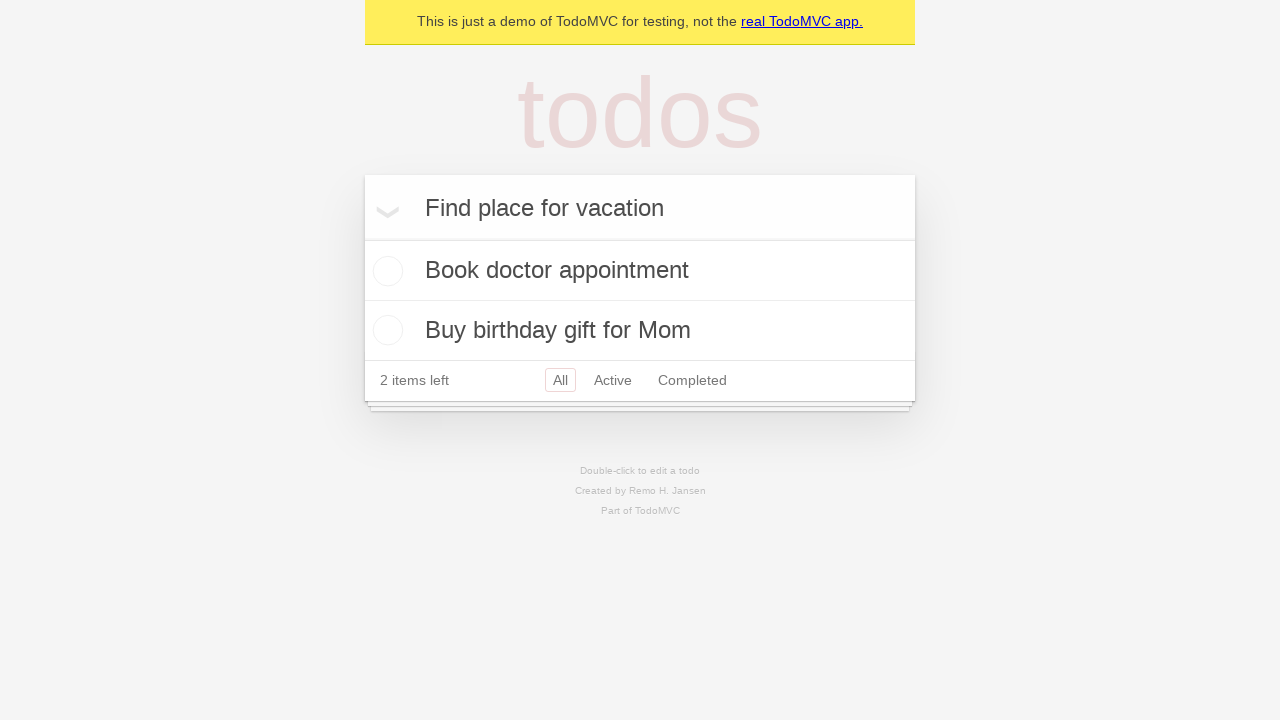

Pressed Enter to create third todo
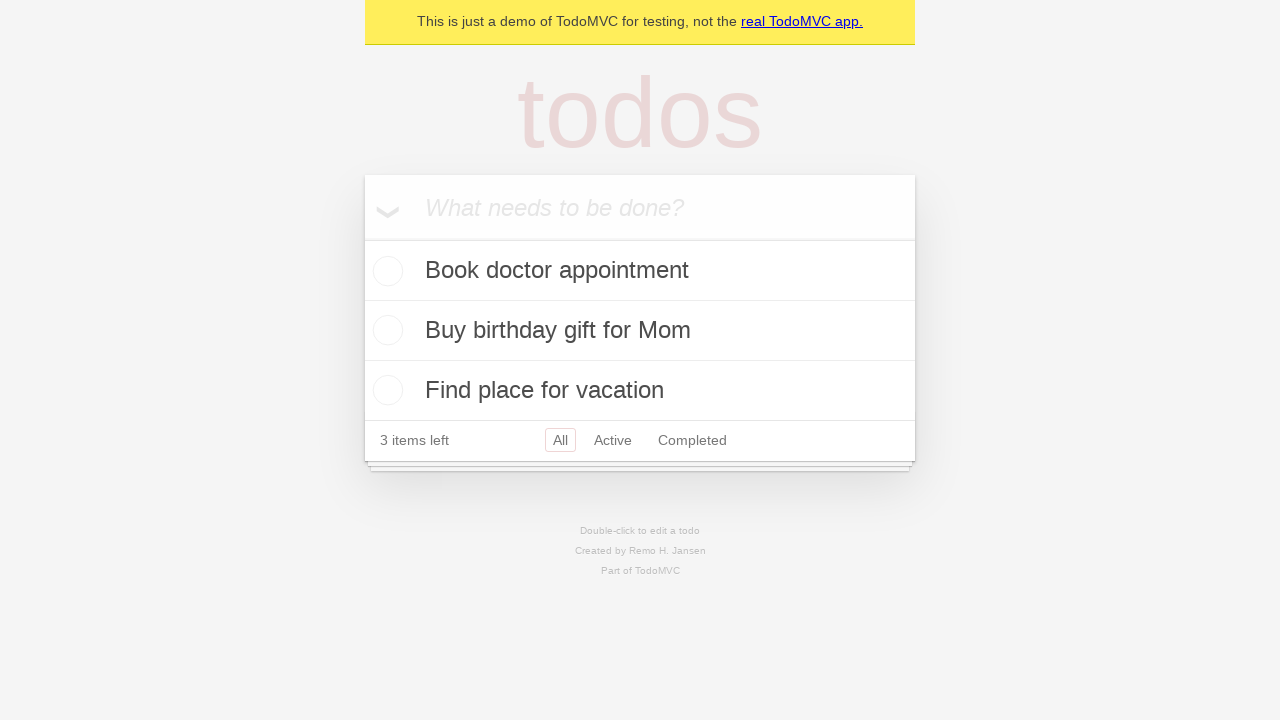

Waited for third todo to appear in the list
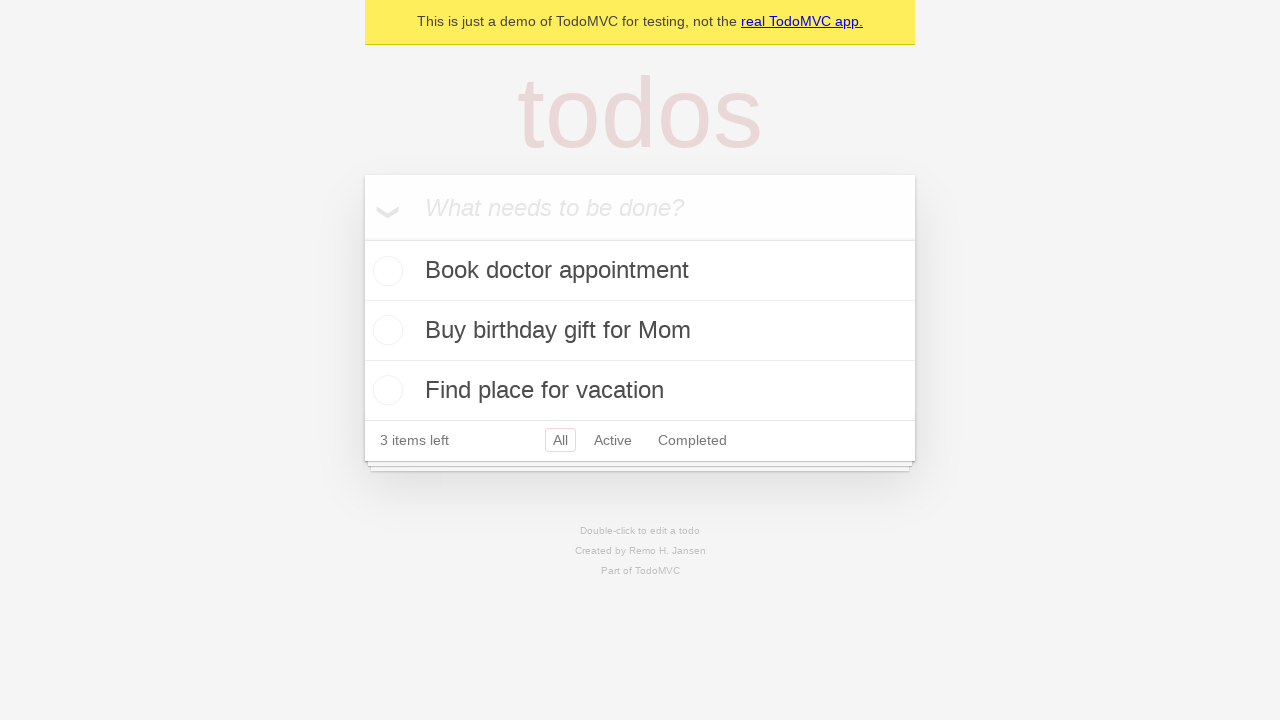

Clicked on 'All' filter link at (560, 440) on a[href="#/"]
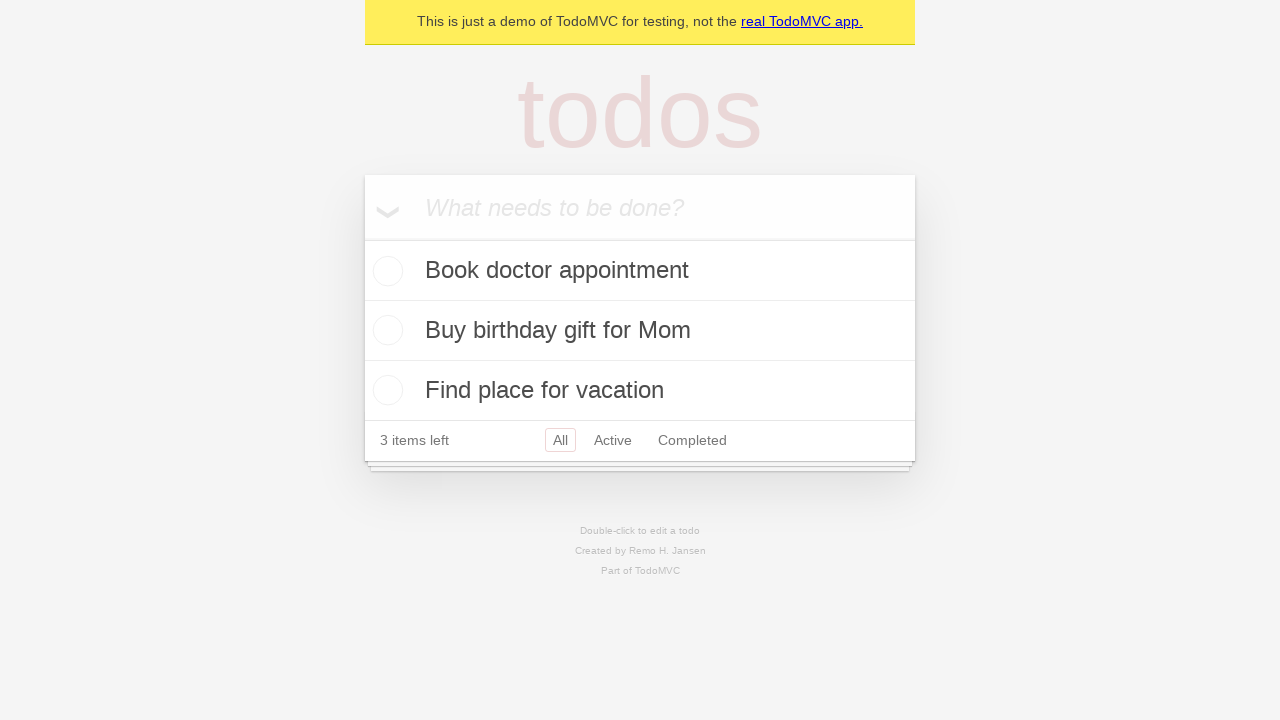

Clicked on 'Active' filter link at (613, 440) on a[href="#/active"]
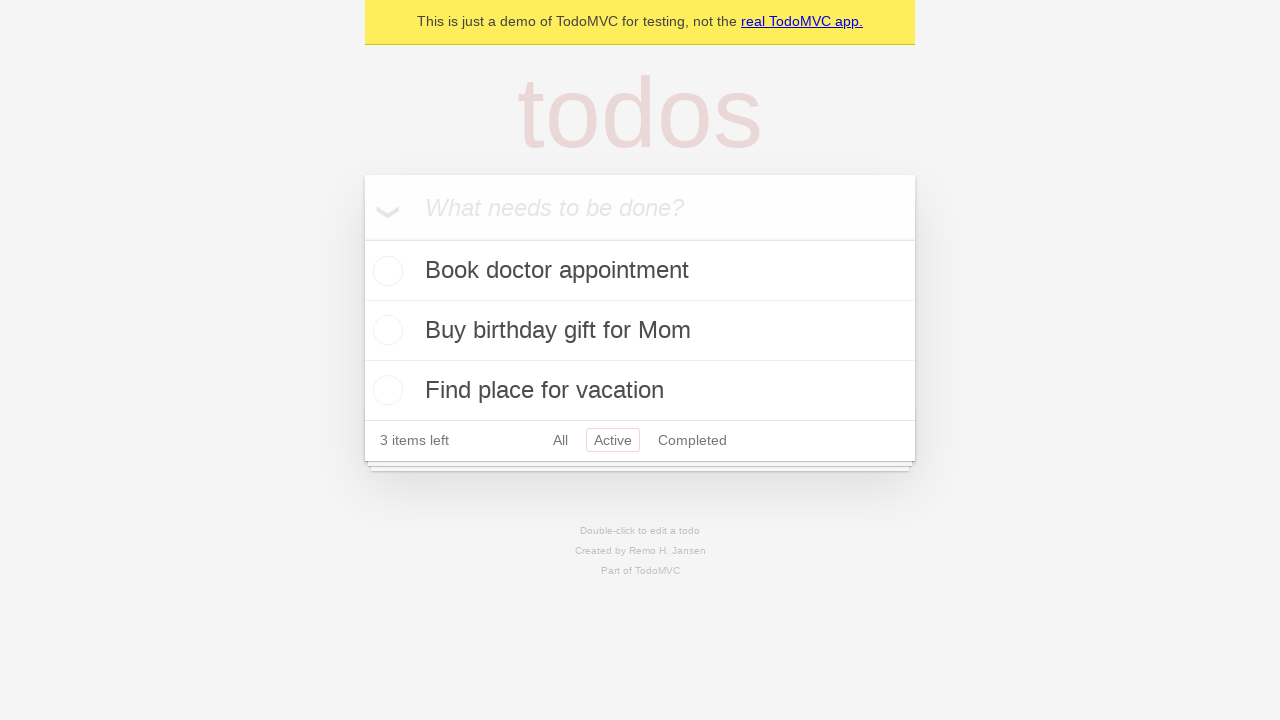

Clicked on 'Completed' filter link at (692, 440) on a[href="#/completed"]
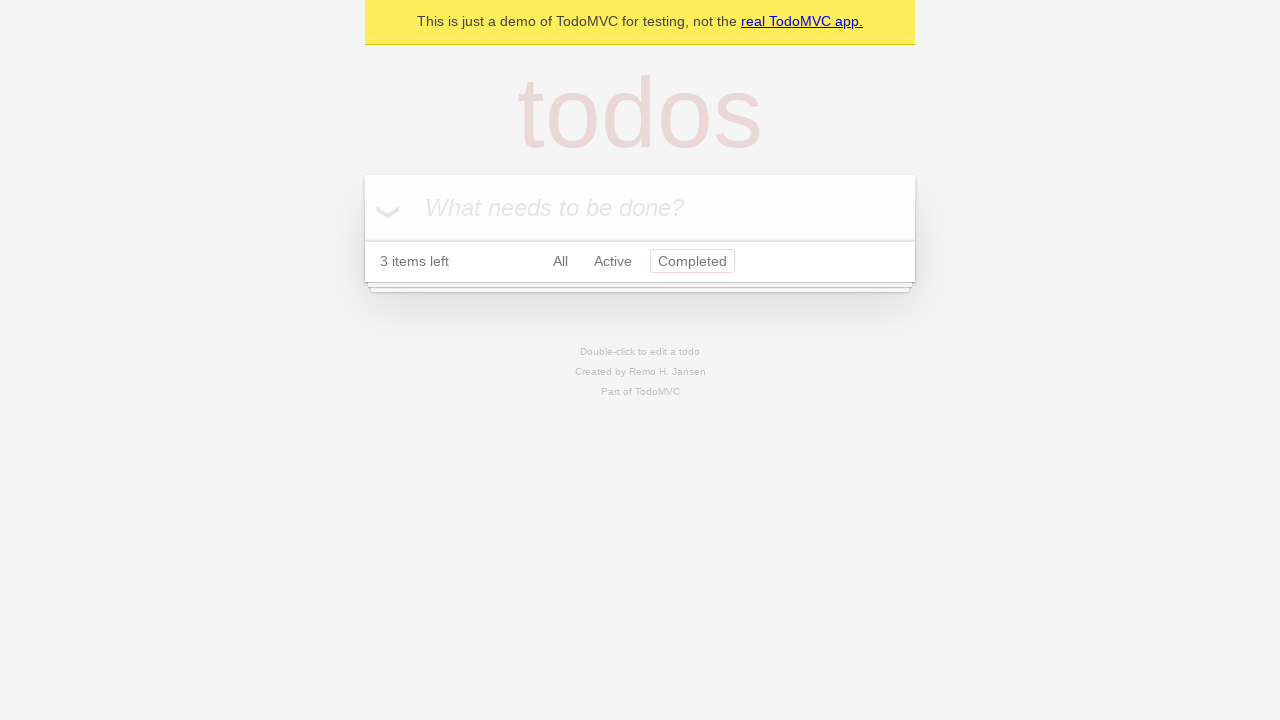

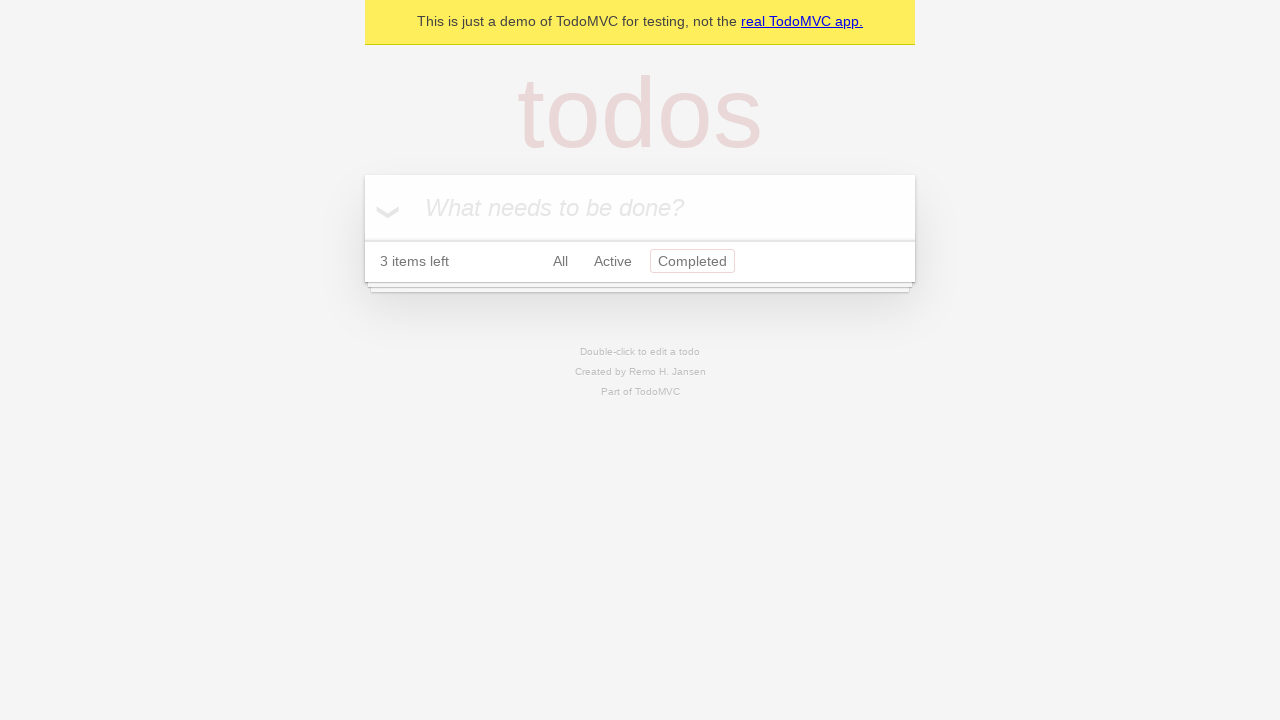